Tests a wait scenario by clicking a verify button that becomes clickable after a delay, then verifies a success message is displayed

Starting URL: http://suninjuly.github.io/wait2.html

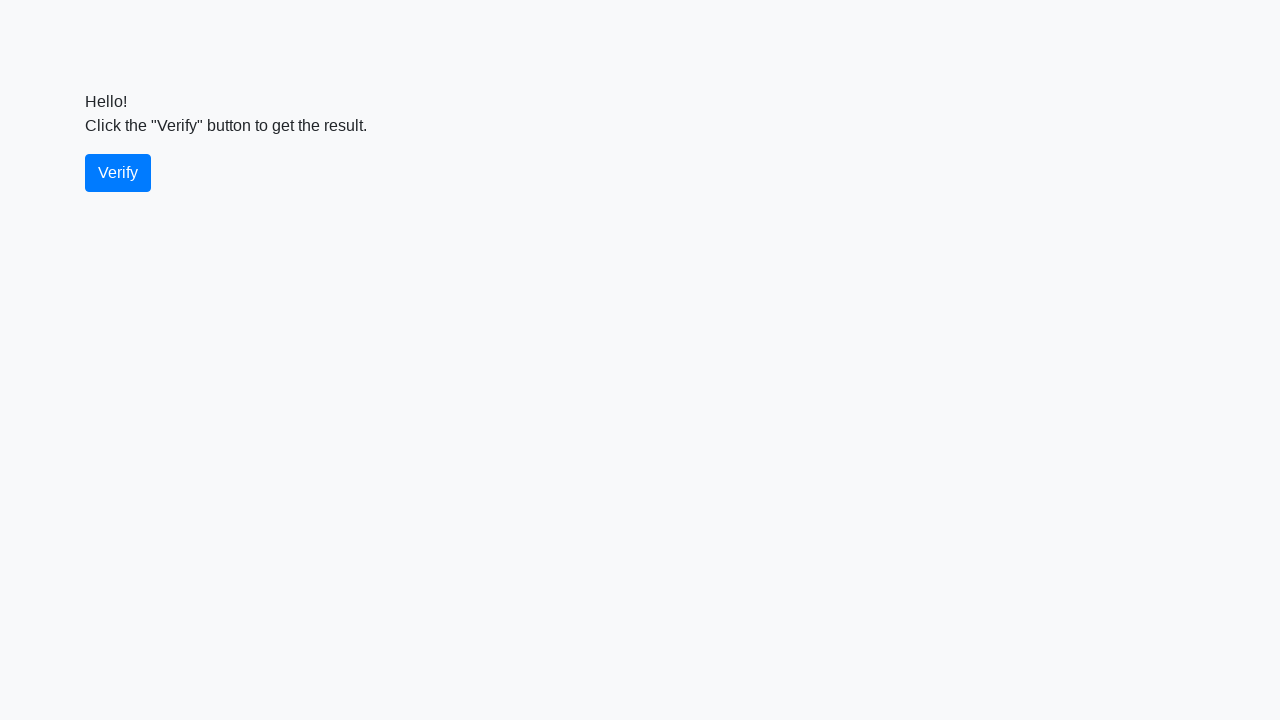

Waited for verify button to become visible
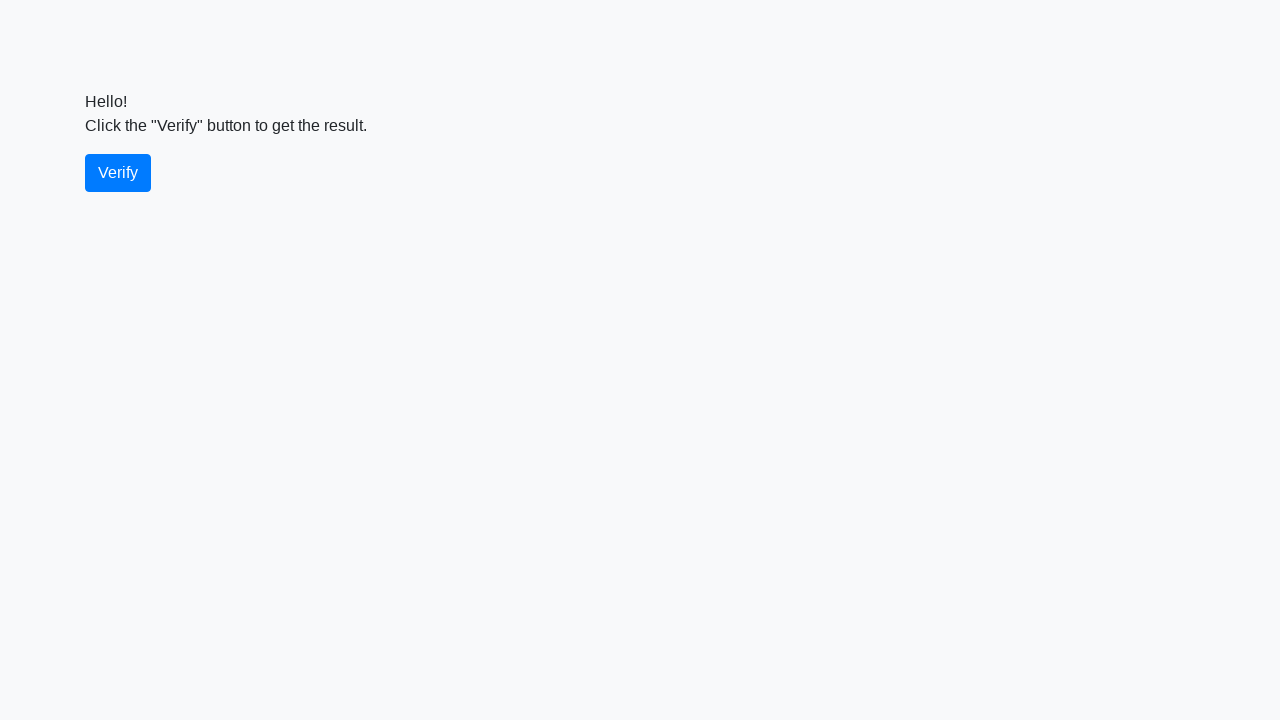

Clicked the verify button at (118, 173) on #verify
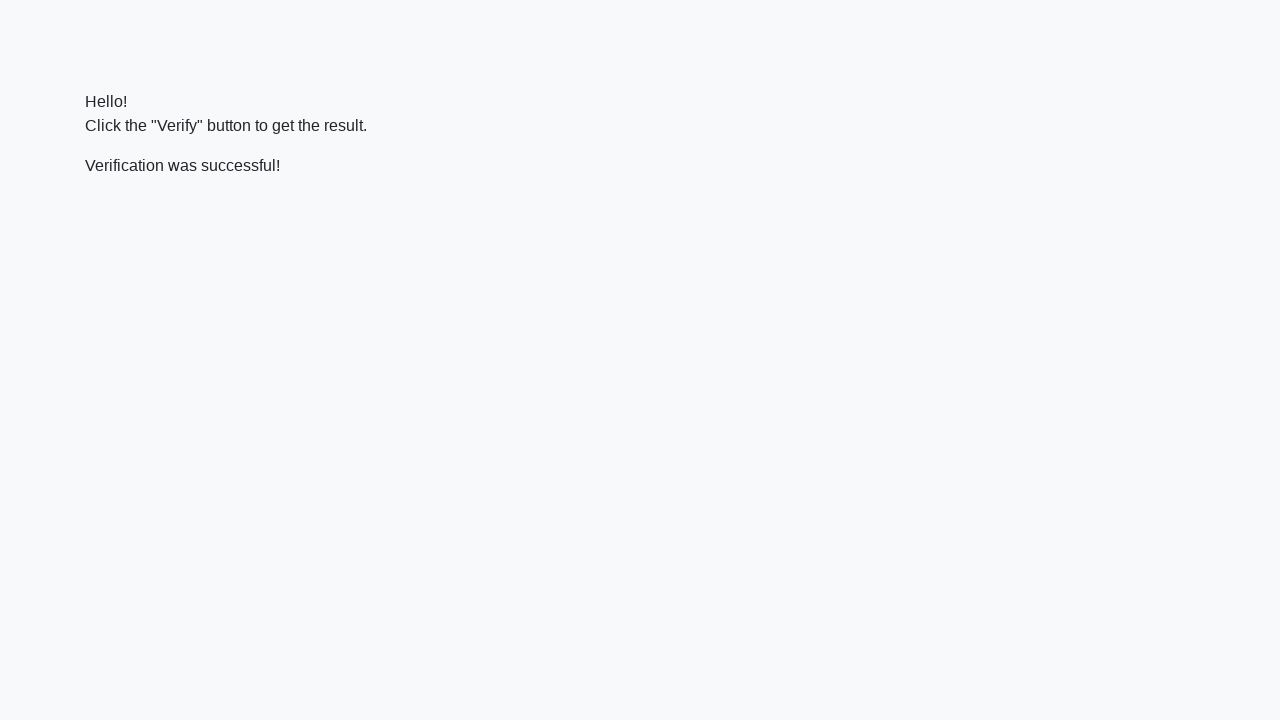

Located the verify message element
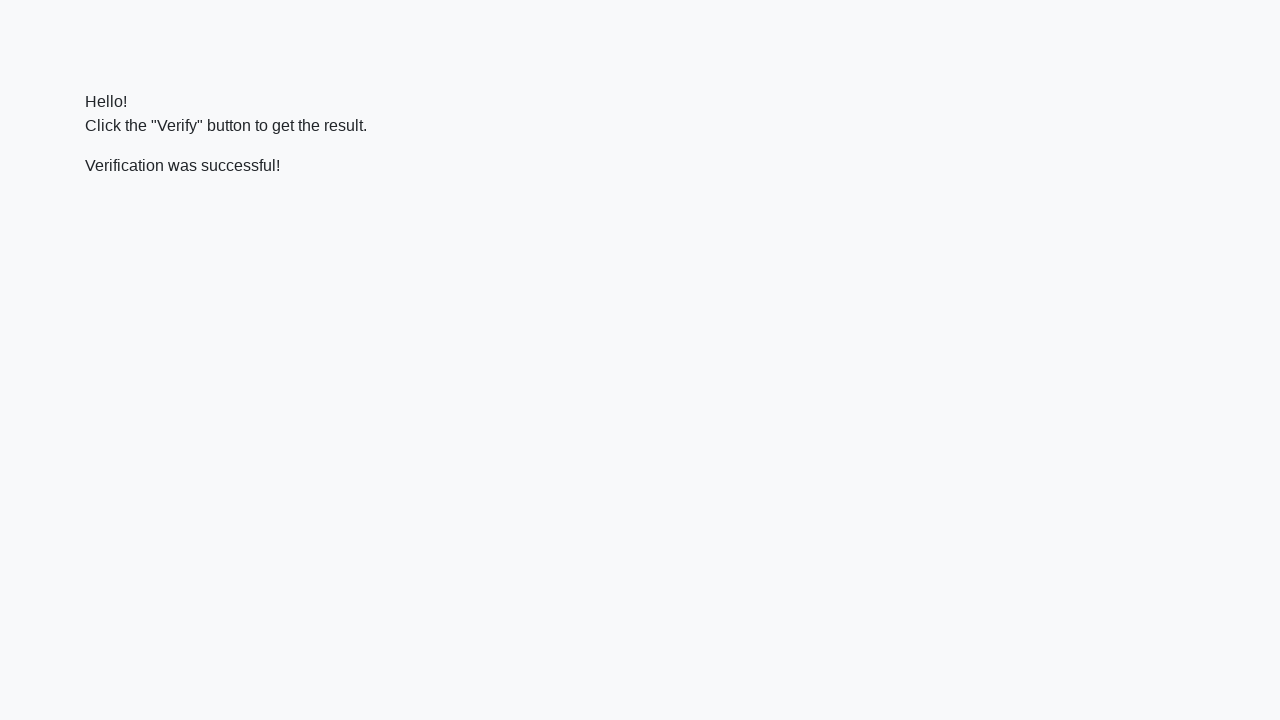

Waited for success message to become visible
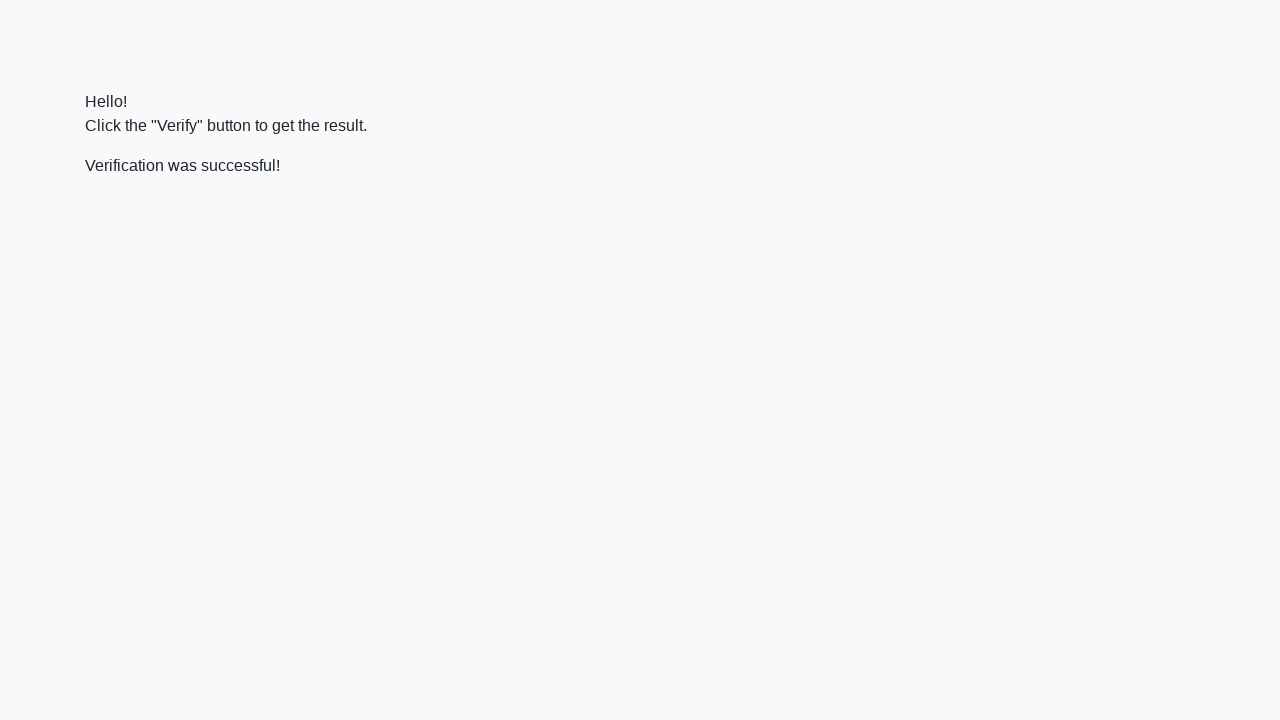

Verified that success message contains 'successful'
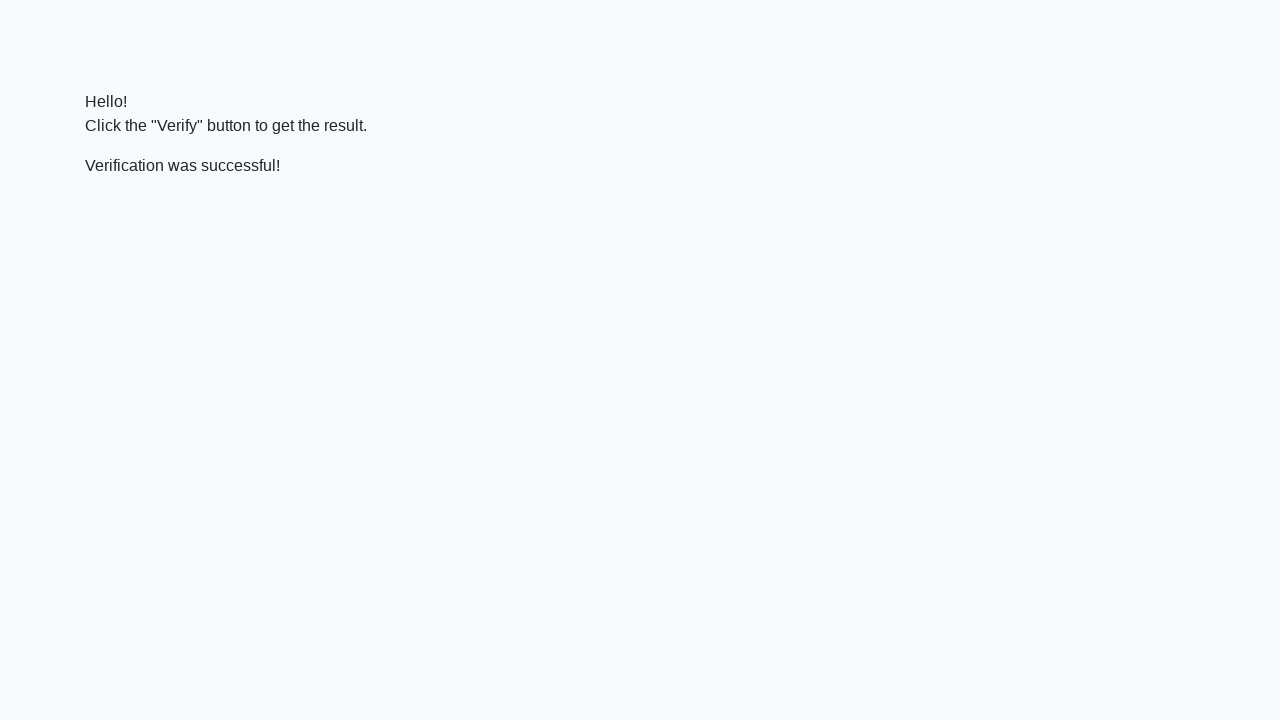

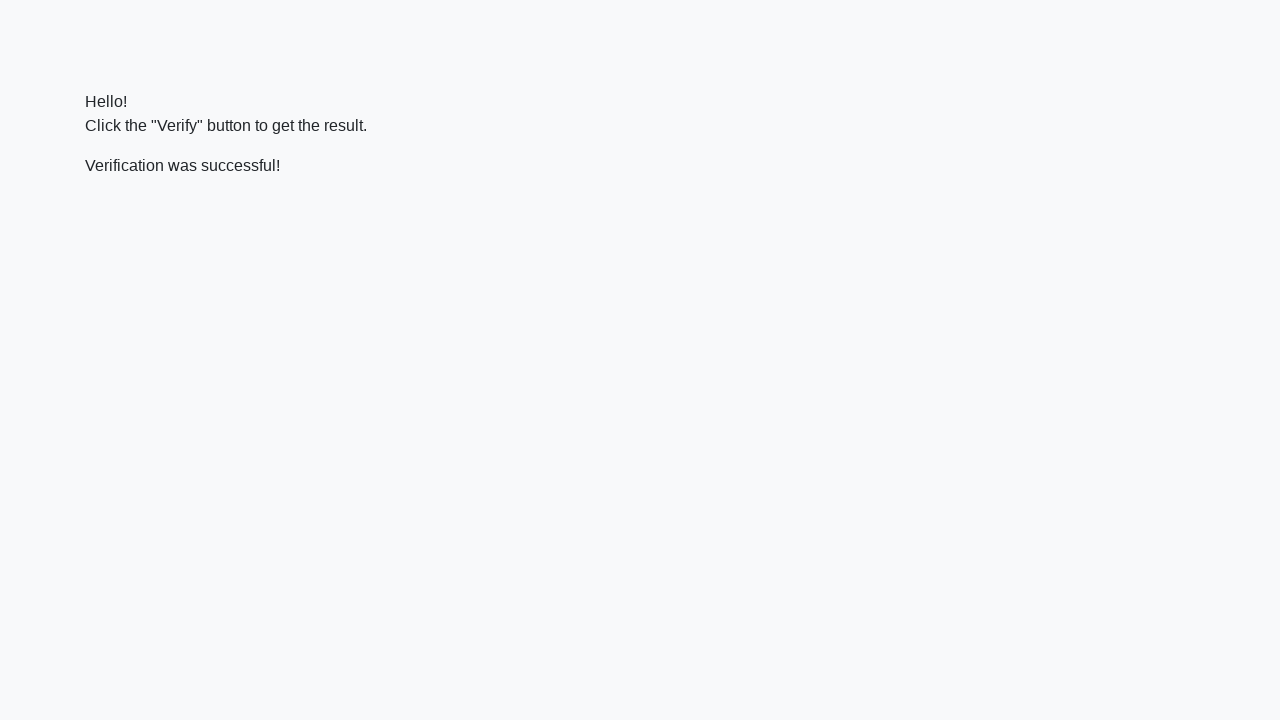